Tests a weather app with a parameterized city name by entering the location in the search field, submitting the form, and waiting for weather results to display.

Starting URL: https://tenforben.github.io/FPL/vannilaWeatherApp/index.html

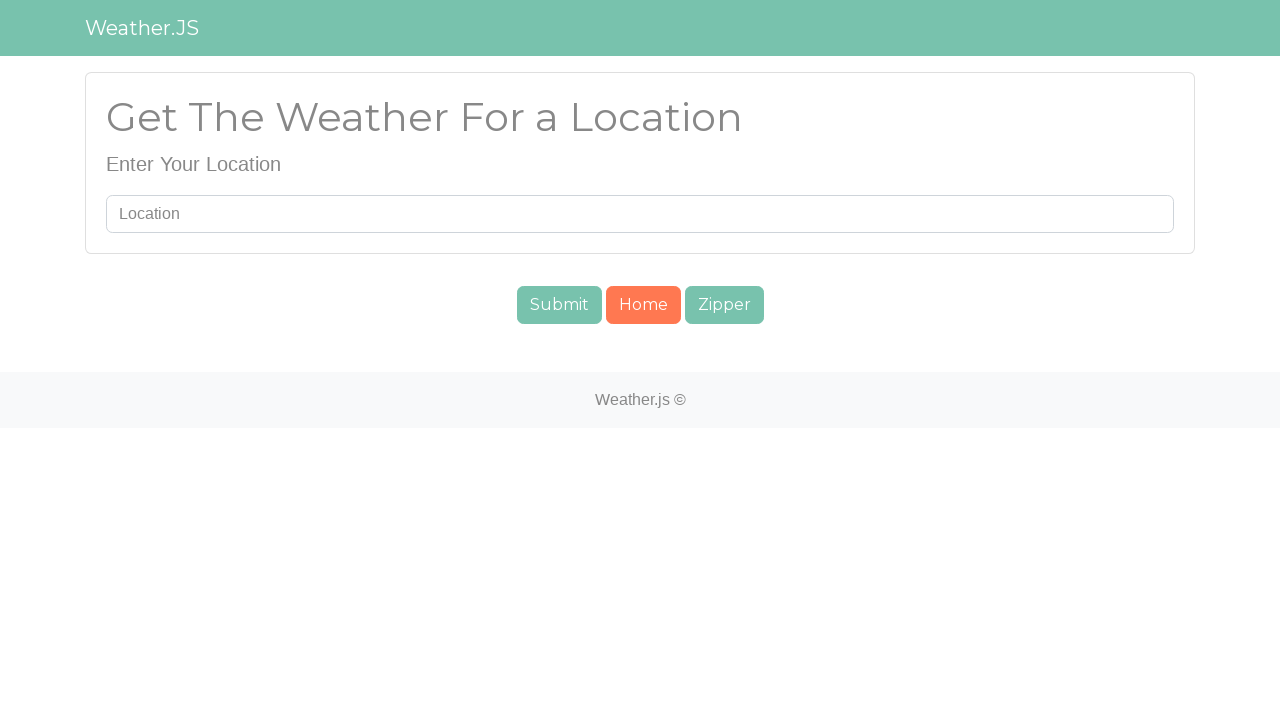

Entered 'Toronto' in search field on #searchUser
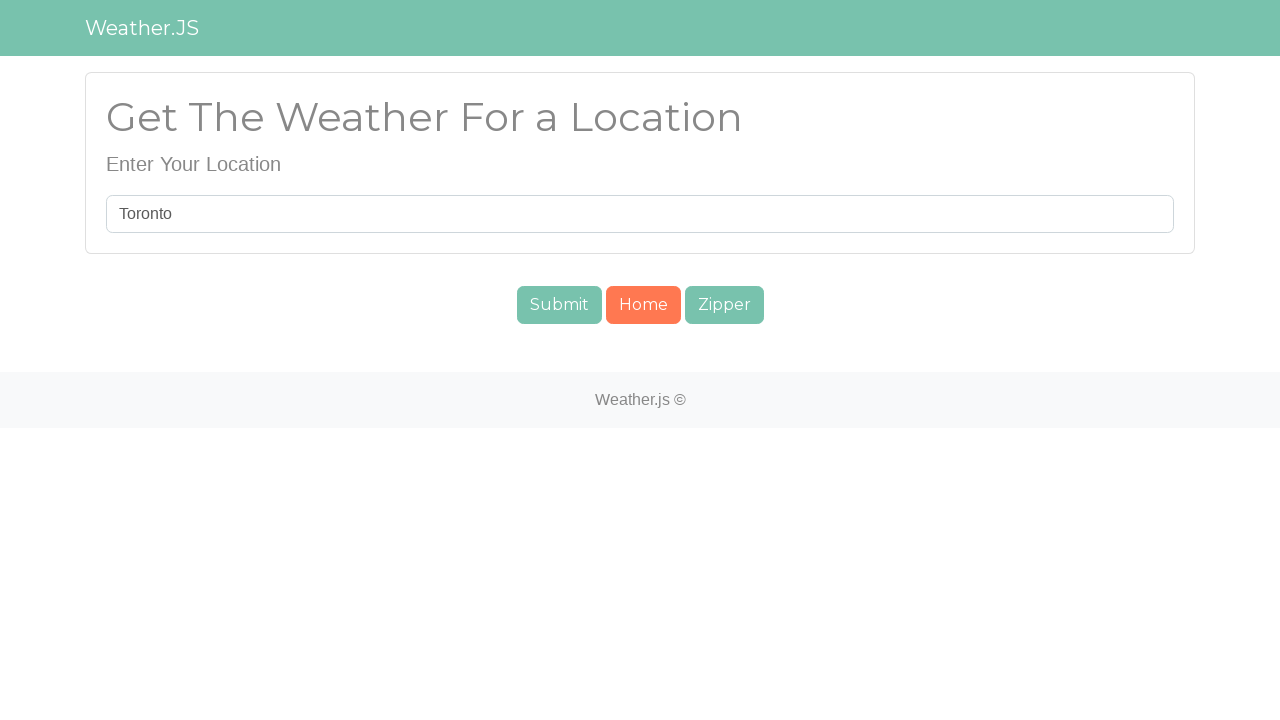

Clicked submit button to search for weather at (559, 305) on #submit
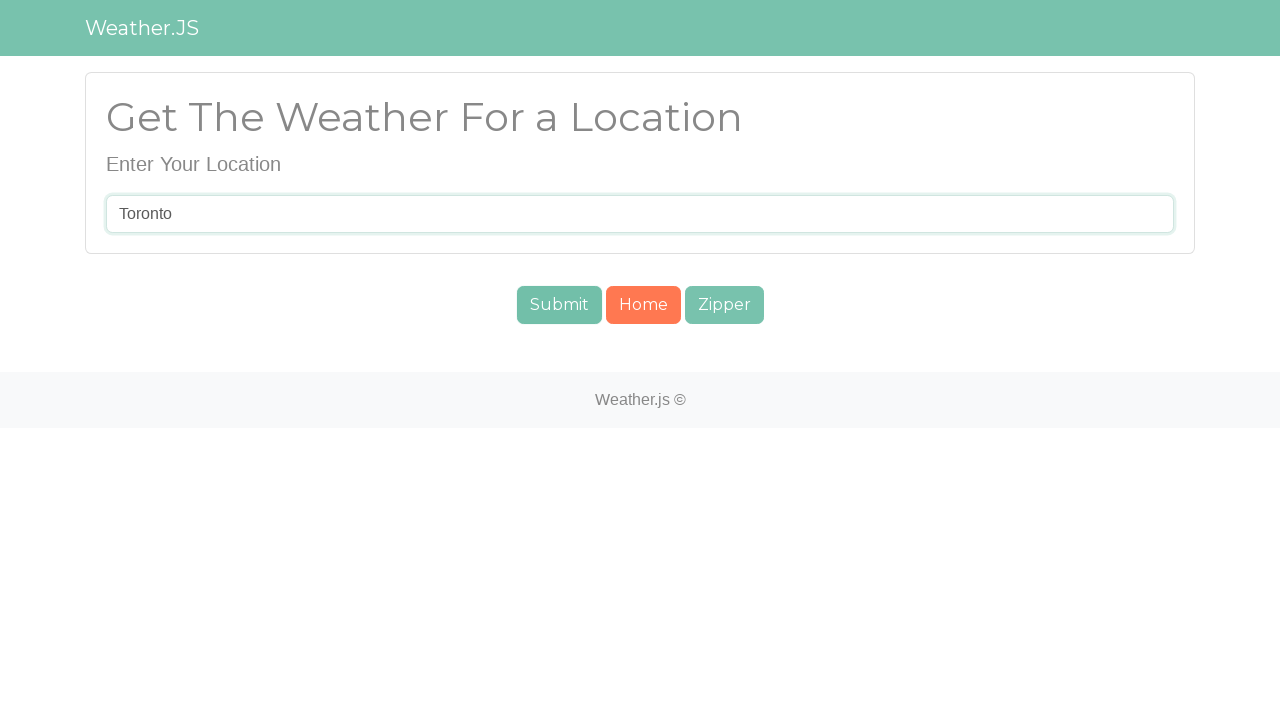

Weather results element #cuwt loaded
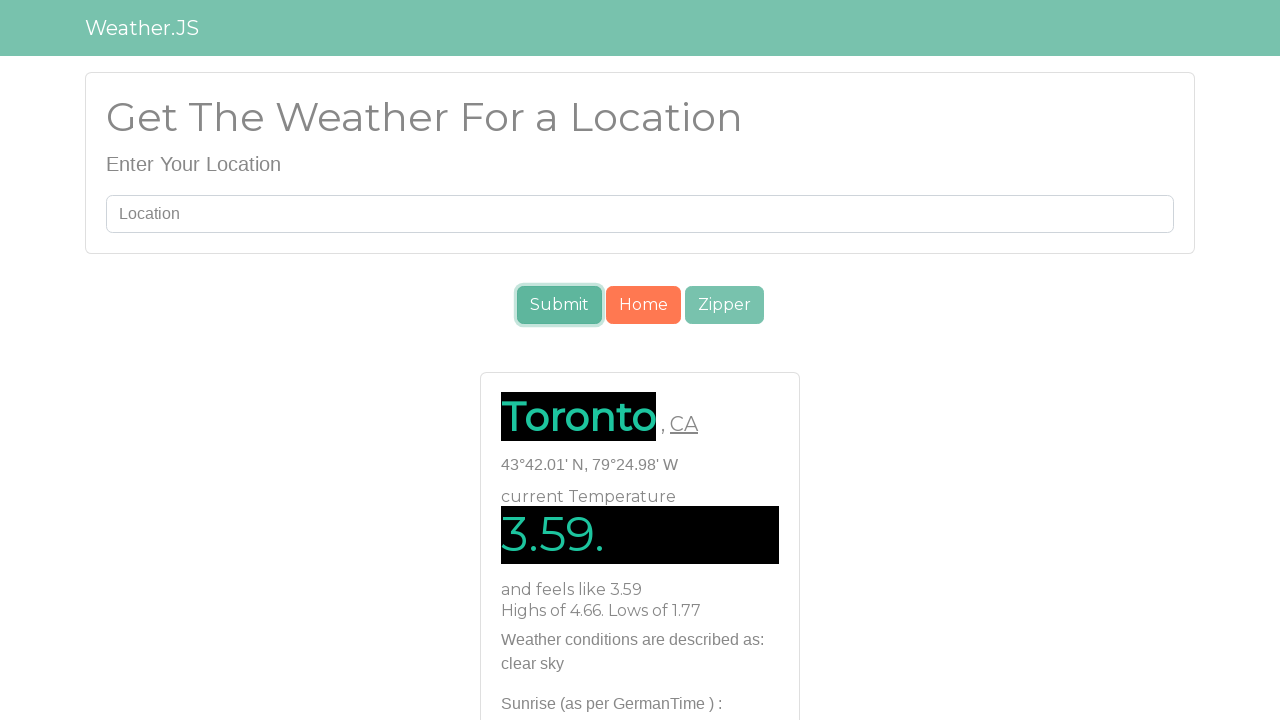

Weather results element #xPat loaded
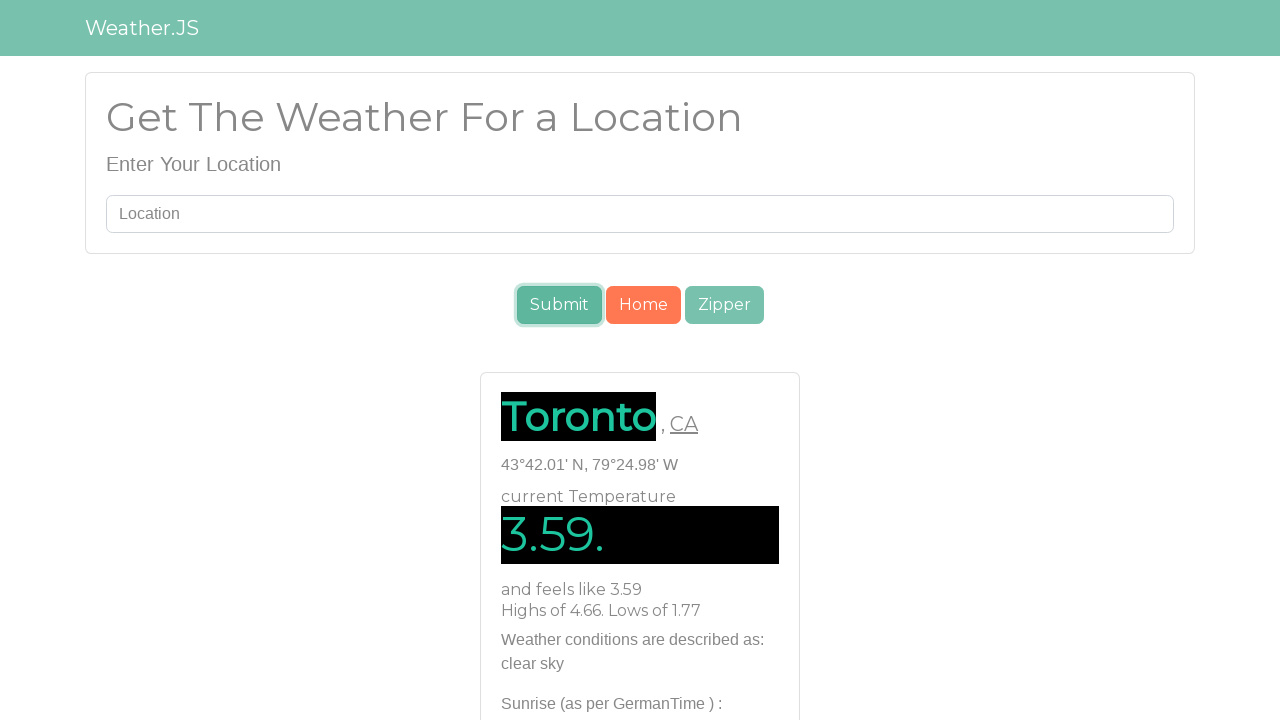

Weather results element #landen loaded
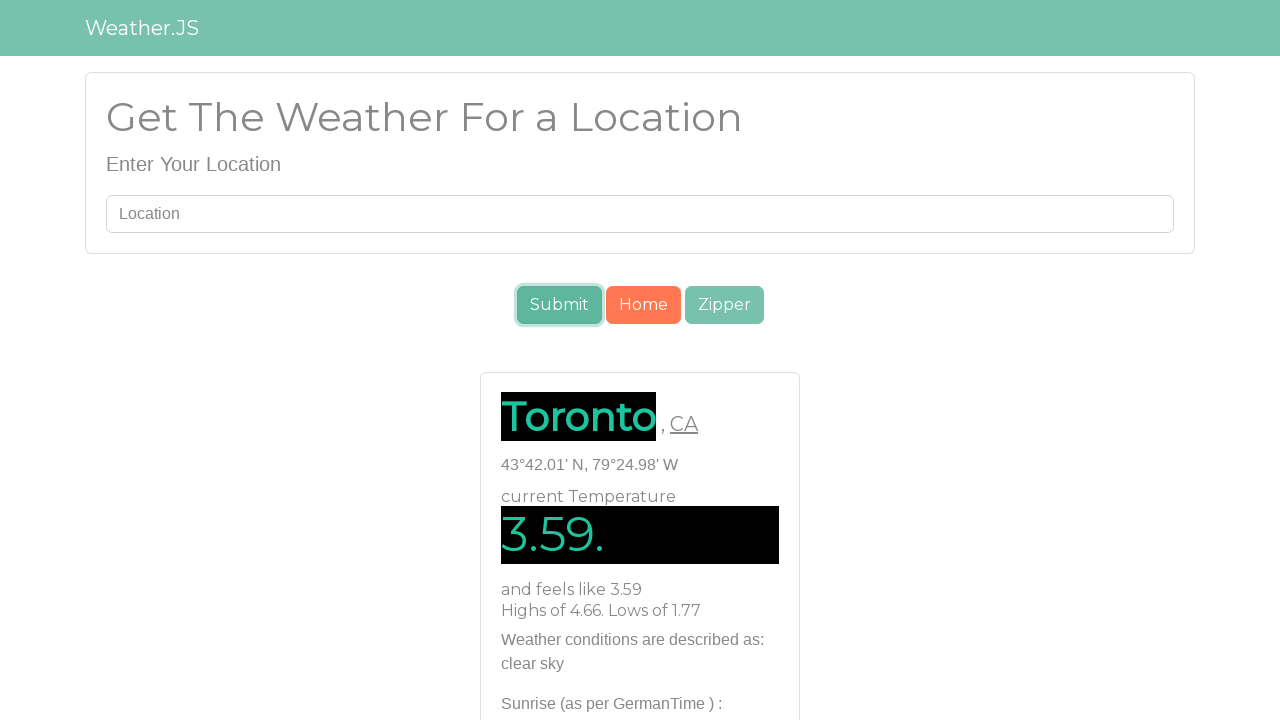

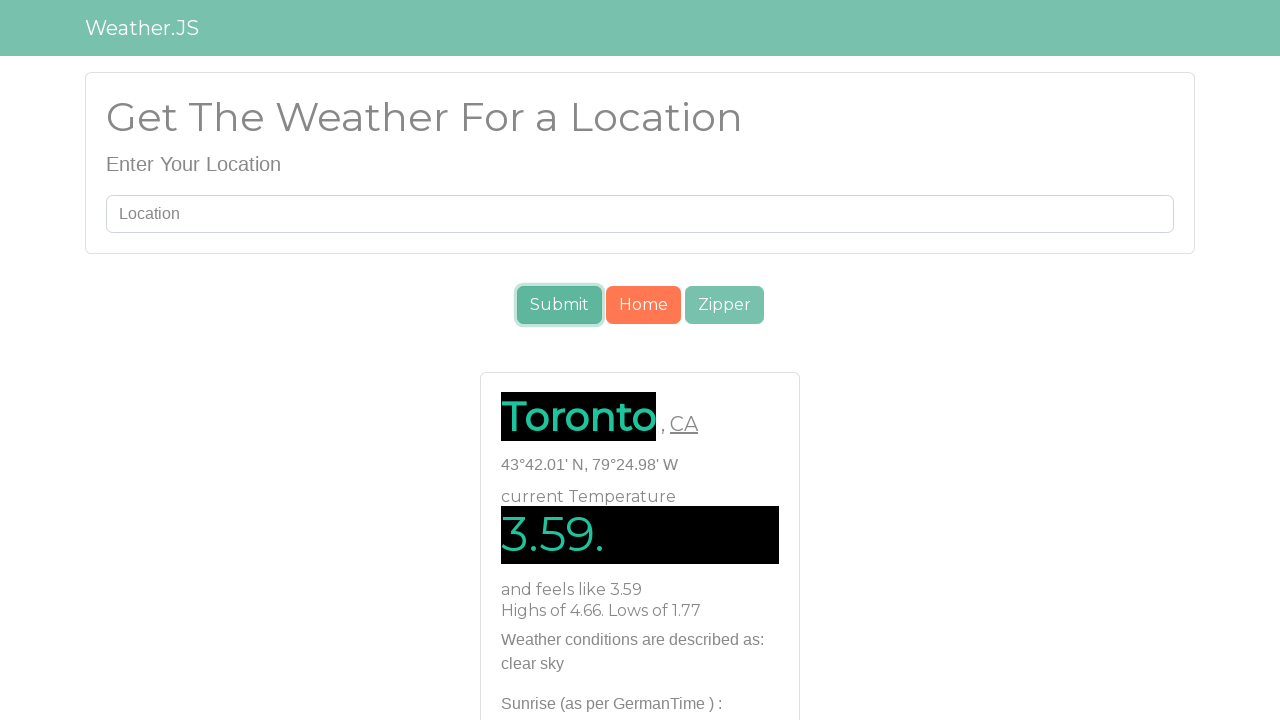